Tests adding a single item to the TodoMVC React todo list and verifies it appears correctly

Starting URL: https://todomvc.com/examples/react/dist/

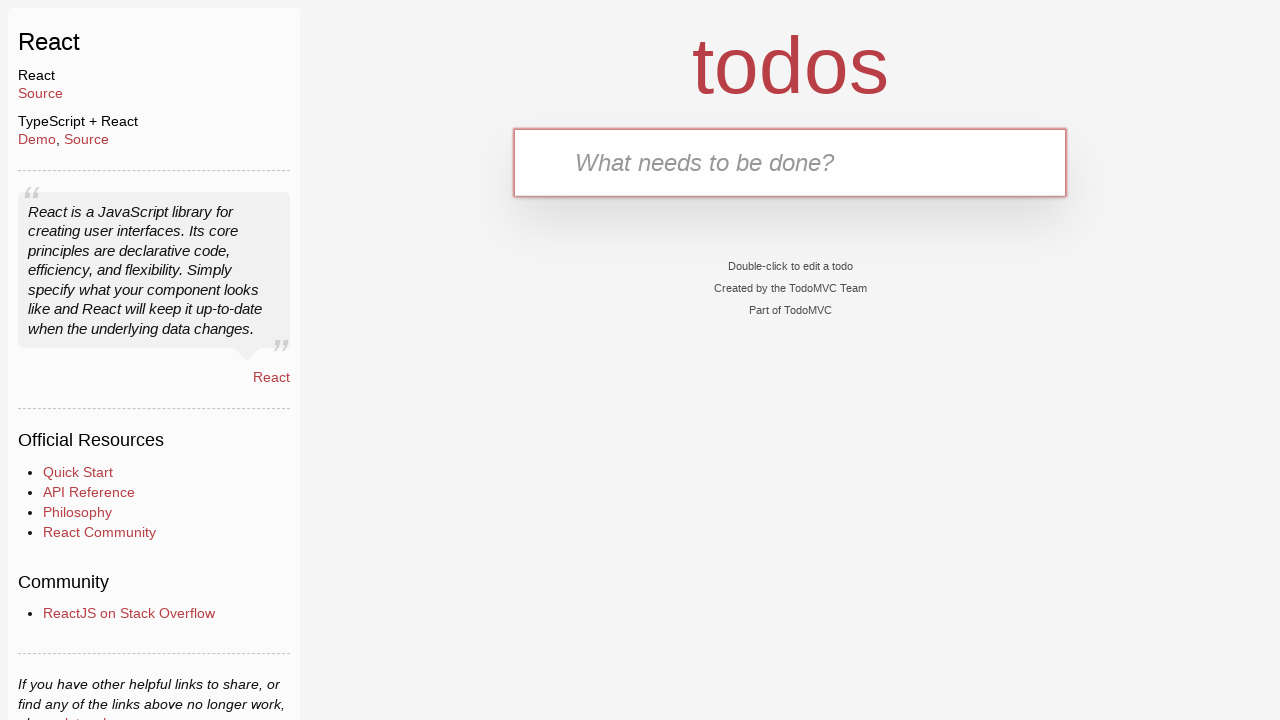

Filled new todo input field with 'Buy Sweets' on .new-todo
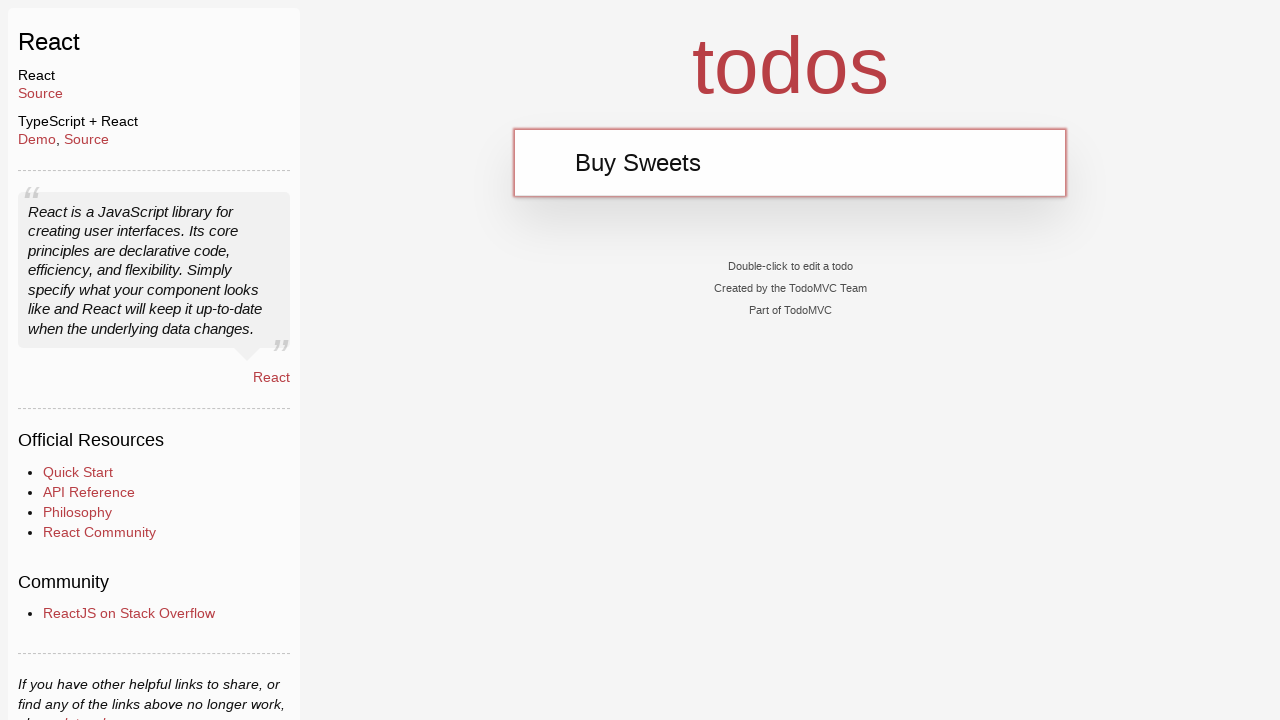

Pressed Enter to submit the new todo item on .new-todo
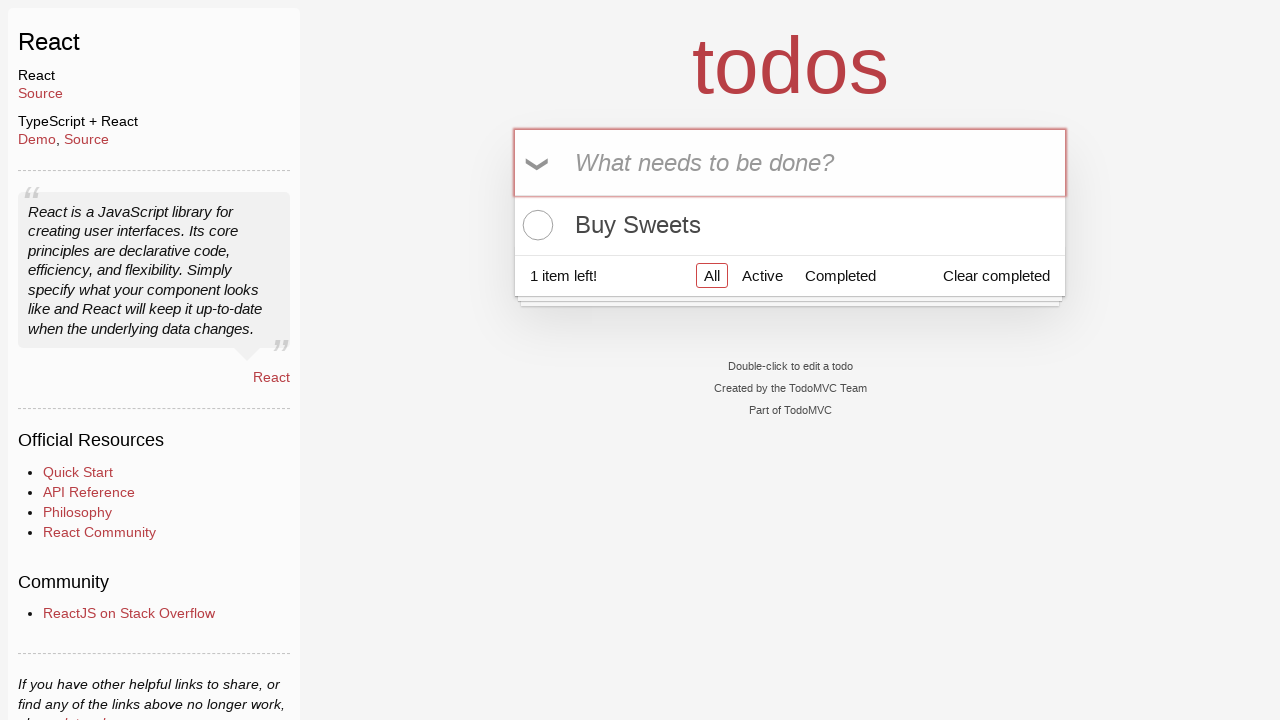

Todo list item appeared in the DOM
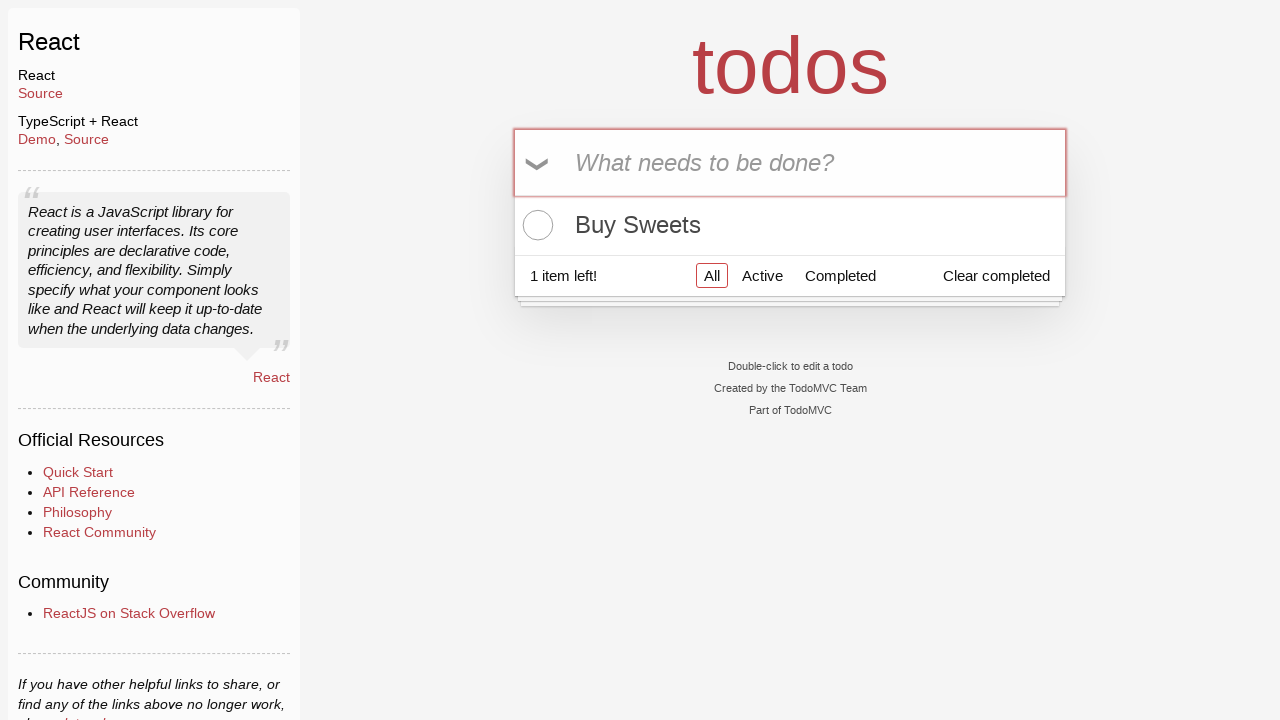

Located the first todo item label
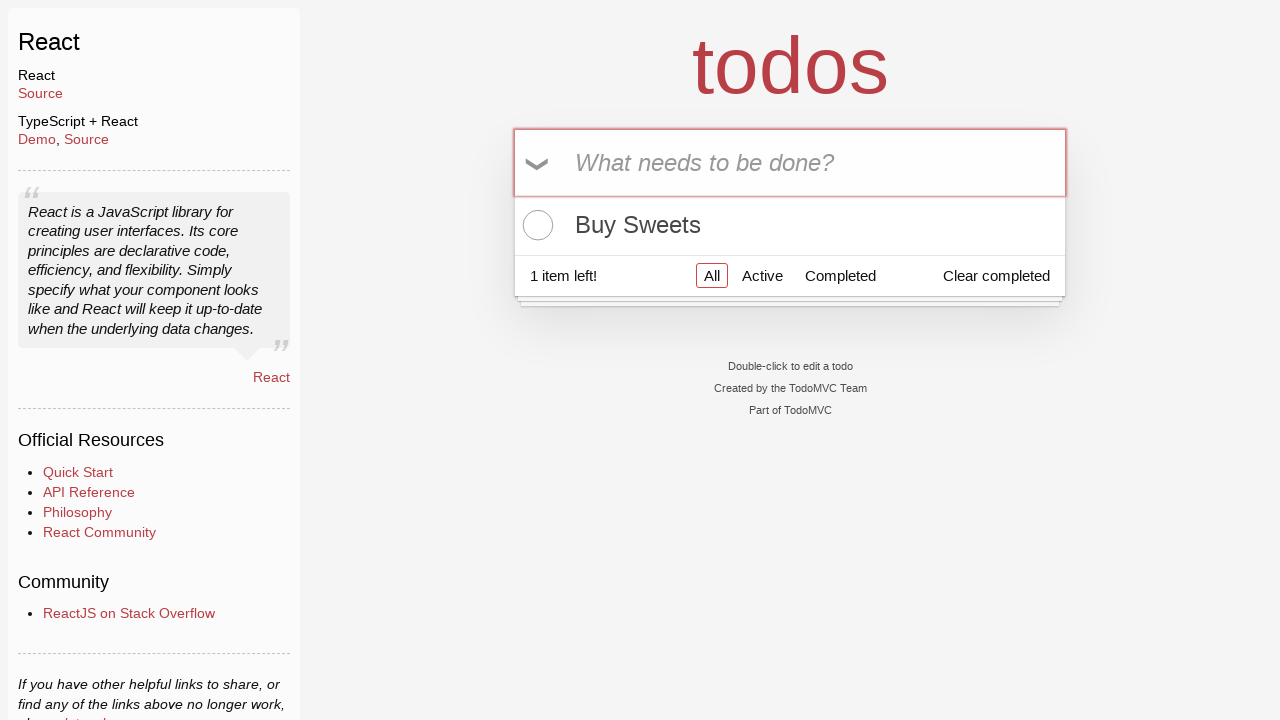

Verified that the first todo item text is 'Buy Sweets'
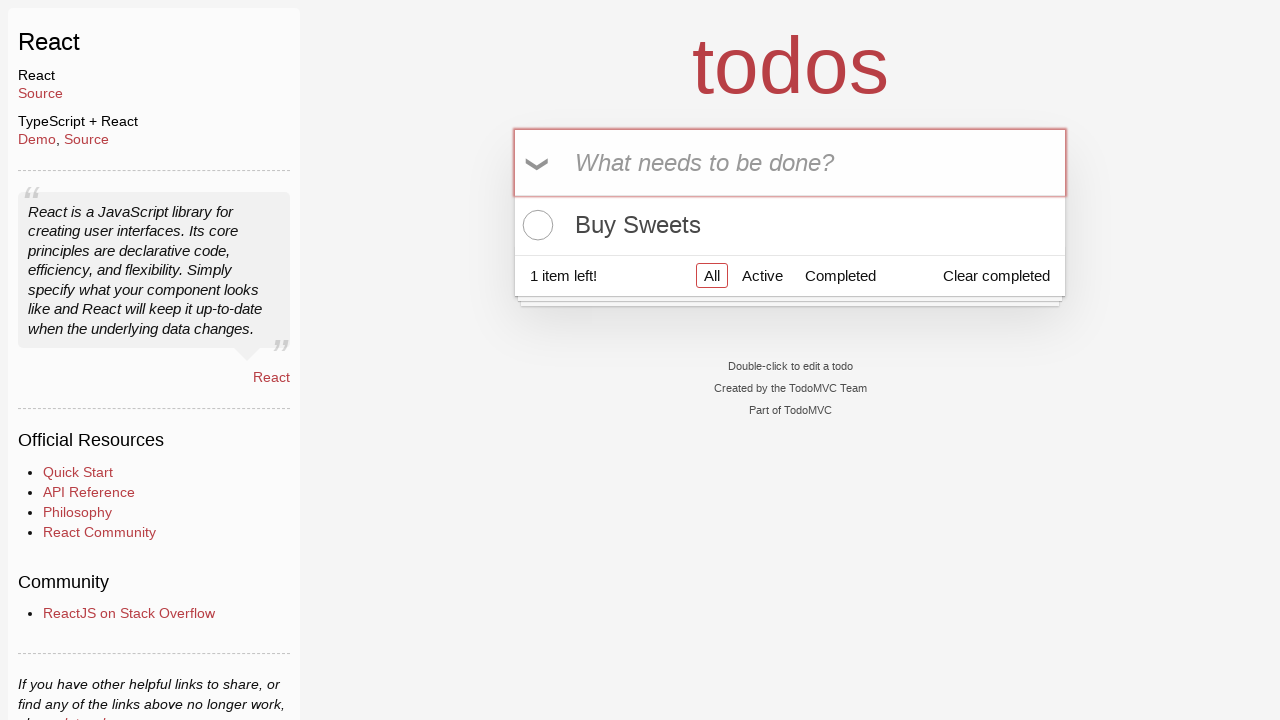

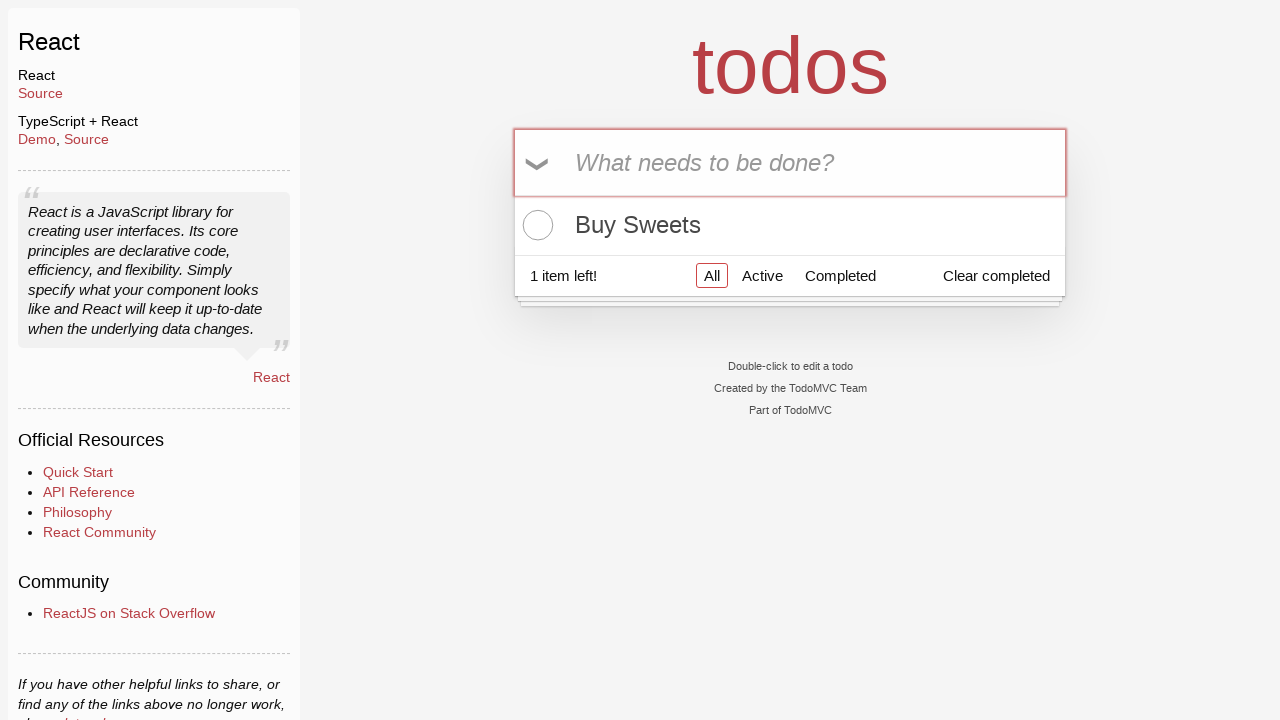